Tests dropdown handling by selecting an option by visible text

Starting URL: http://omayo.blogspot.com

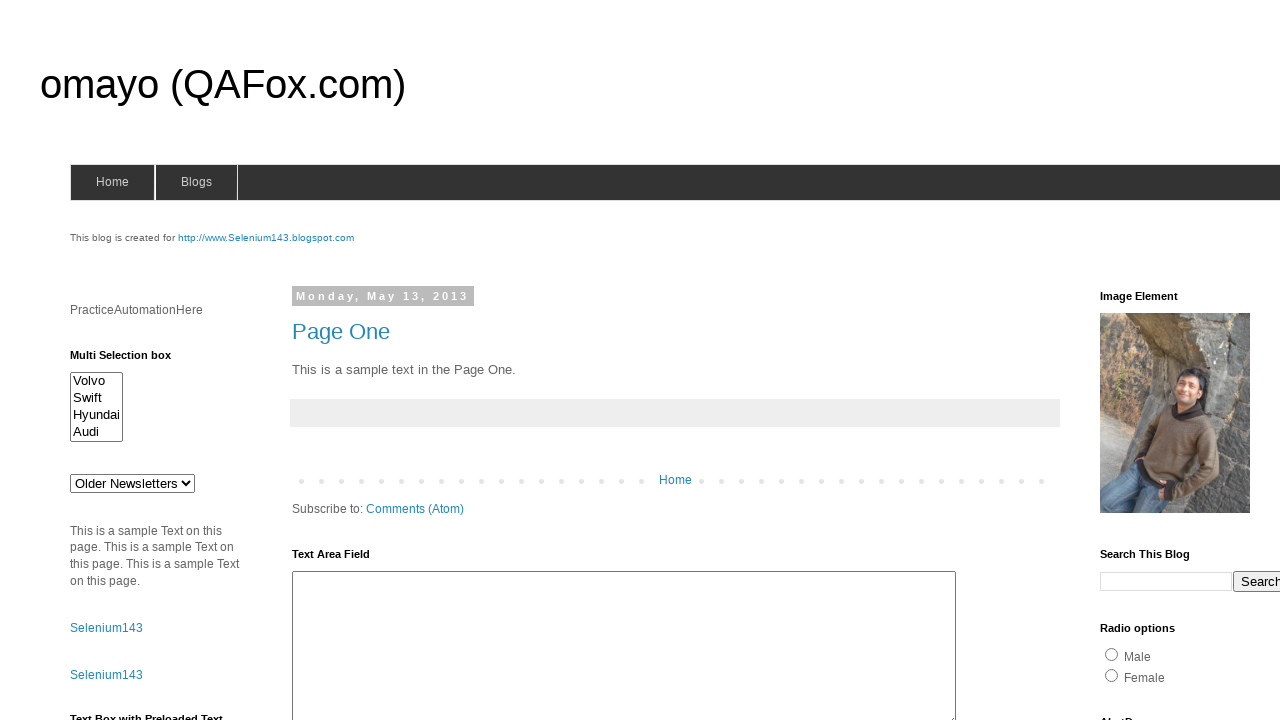

Selected 'doc 3' from dropdown #drop1 on #drop1
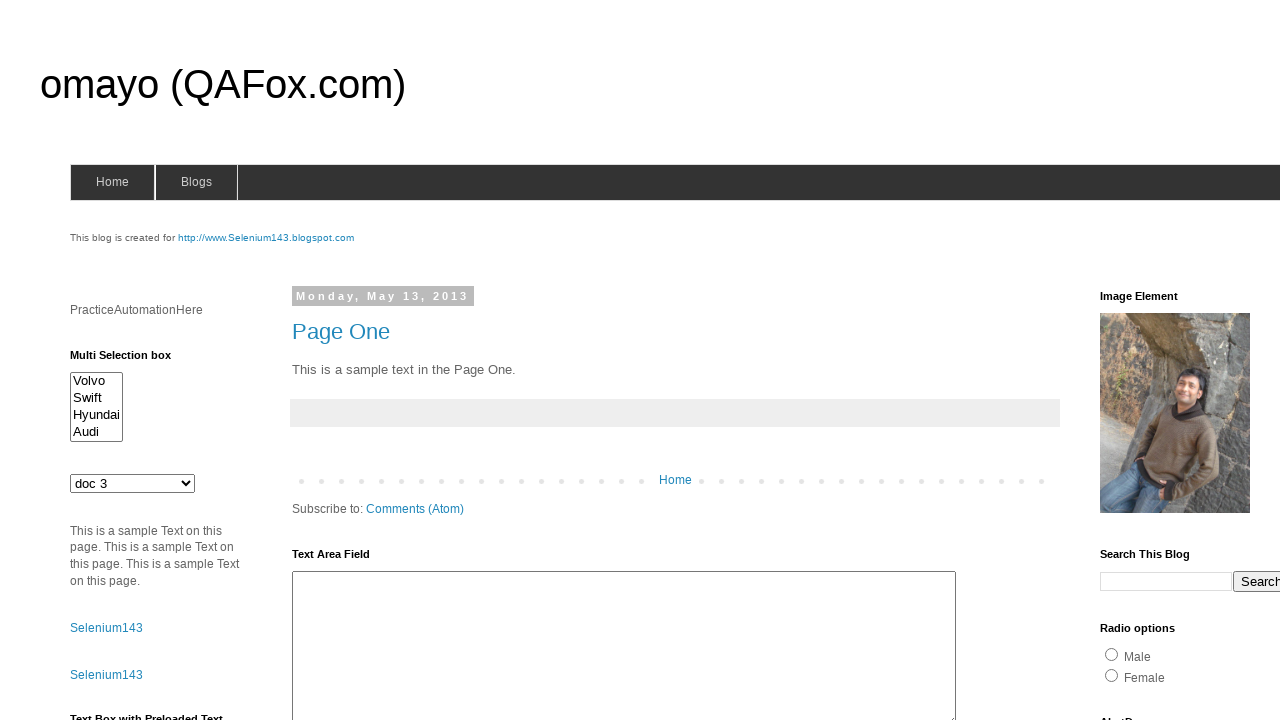

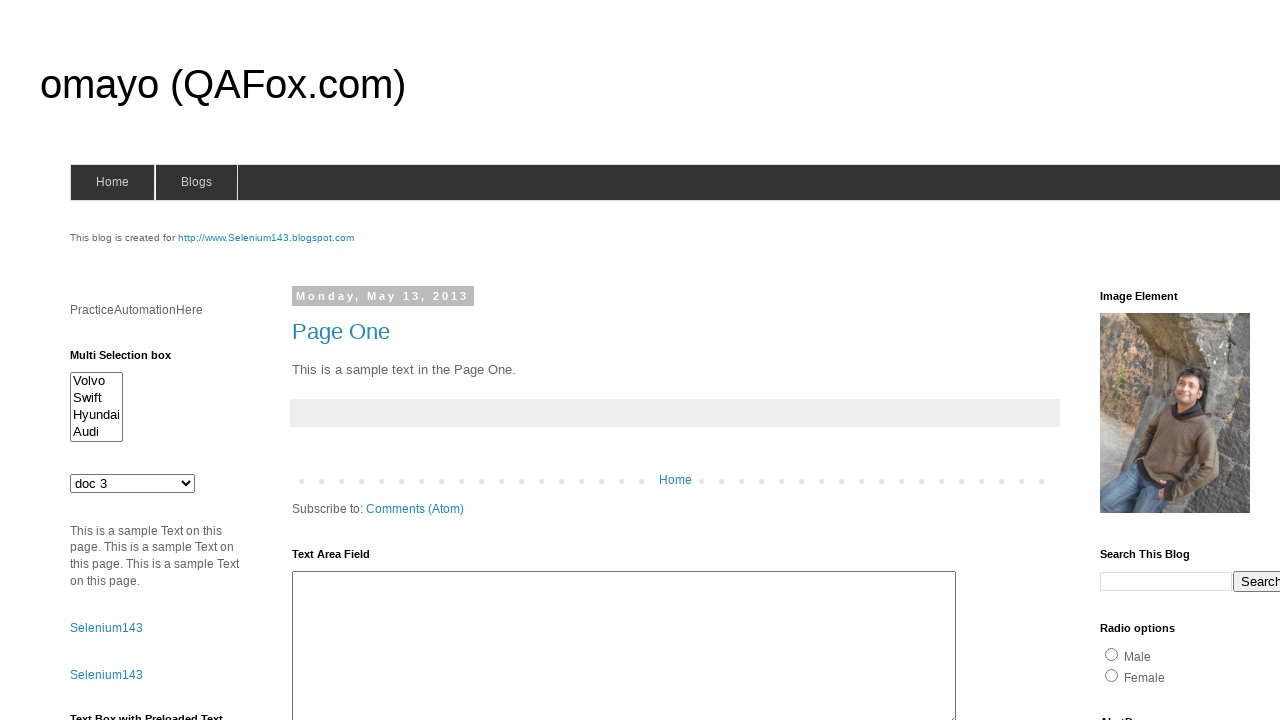